Tests drag and drop functionality using click_and_hold and release actions to drag an element to multiple target locations

Starting URL: https://sahitest.com/demo/

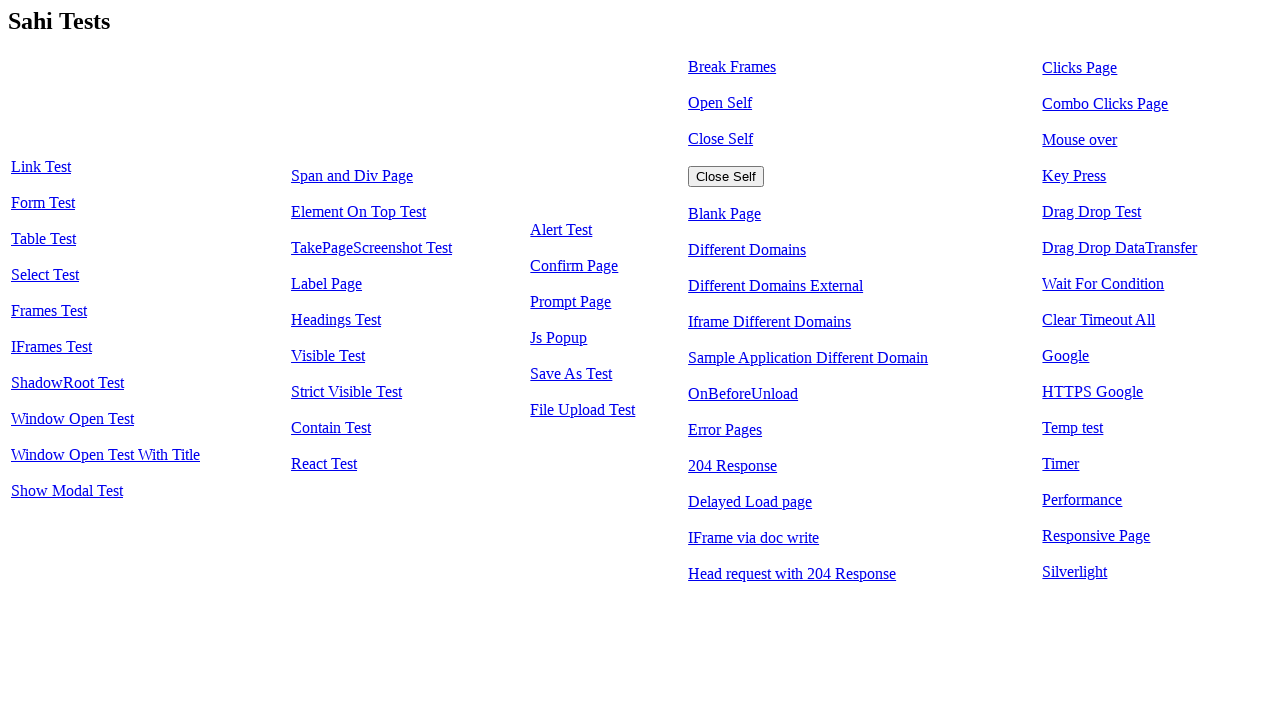

Clicked on 'Drag Drop Test' link at (1092, 212) on text=Drag Drop Test
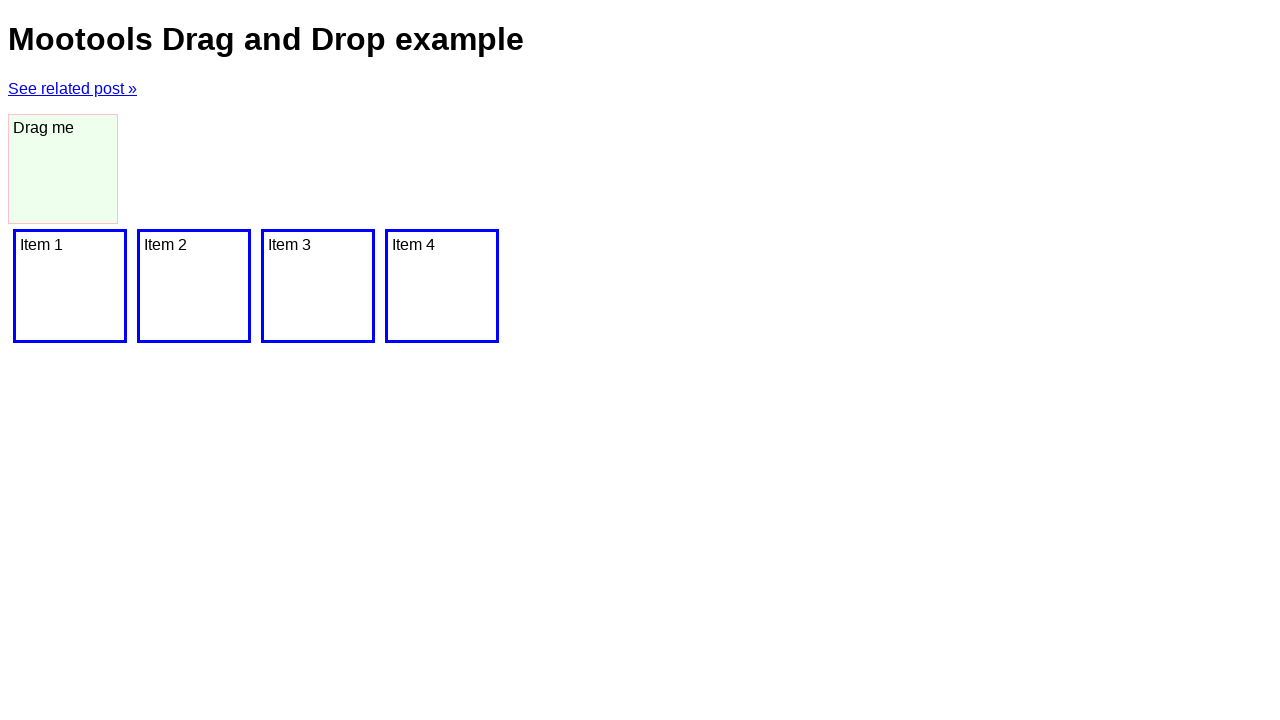

Drag drop page loaded and dragger element is visible
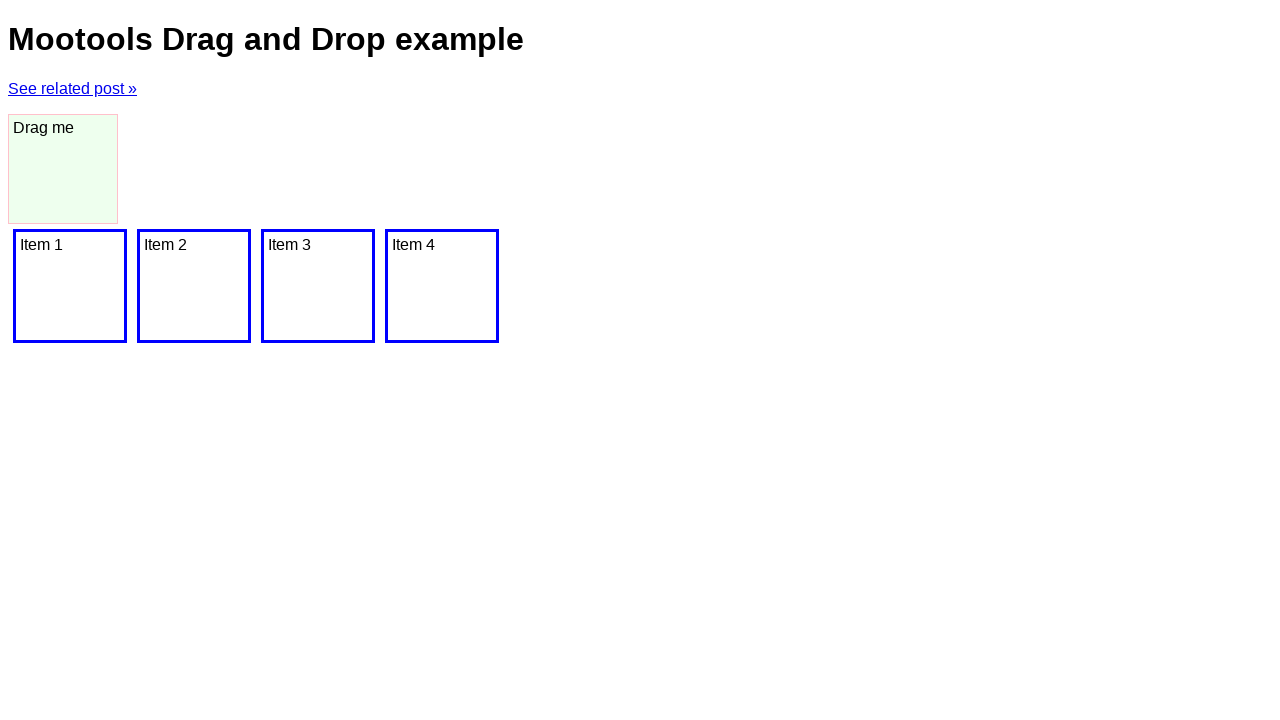

Located the draggable element (#dragger)
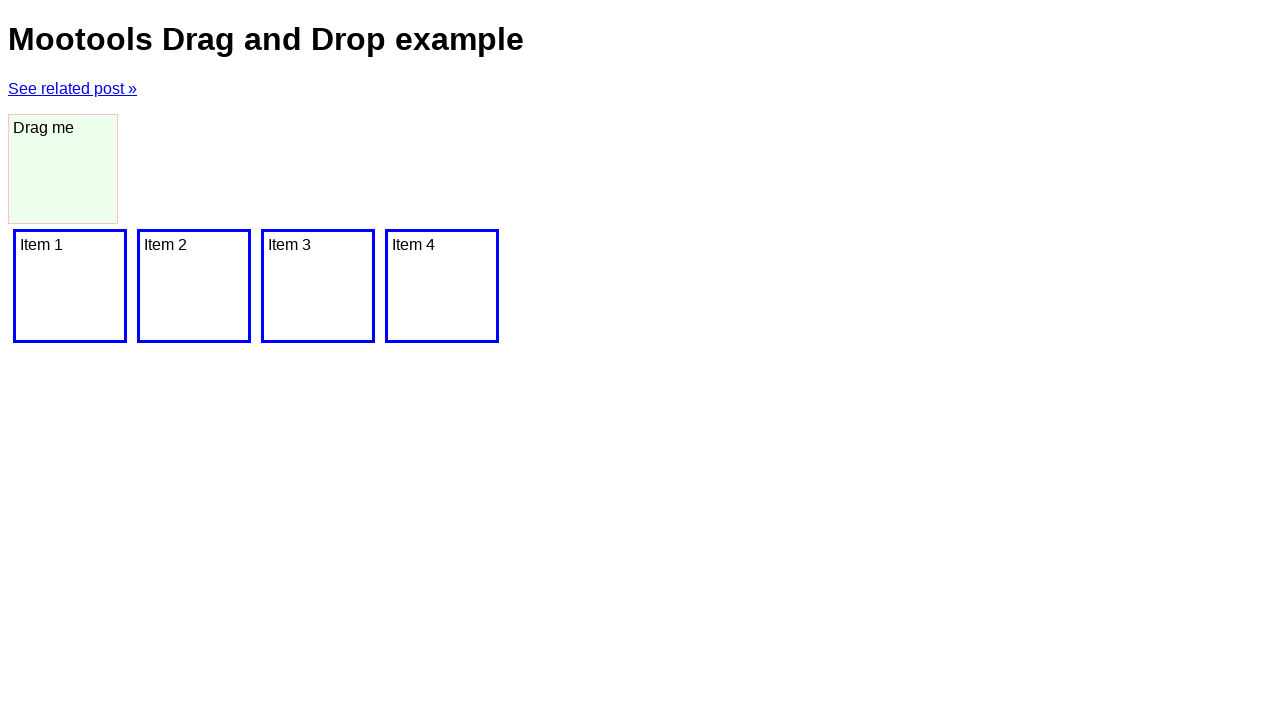

Located all drop target items (.item)
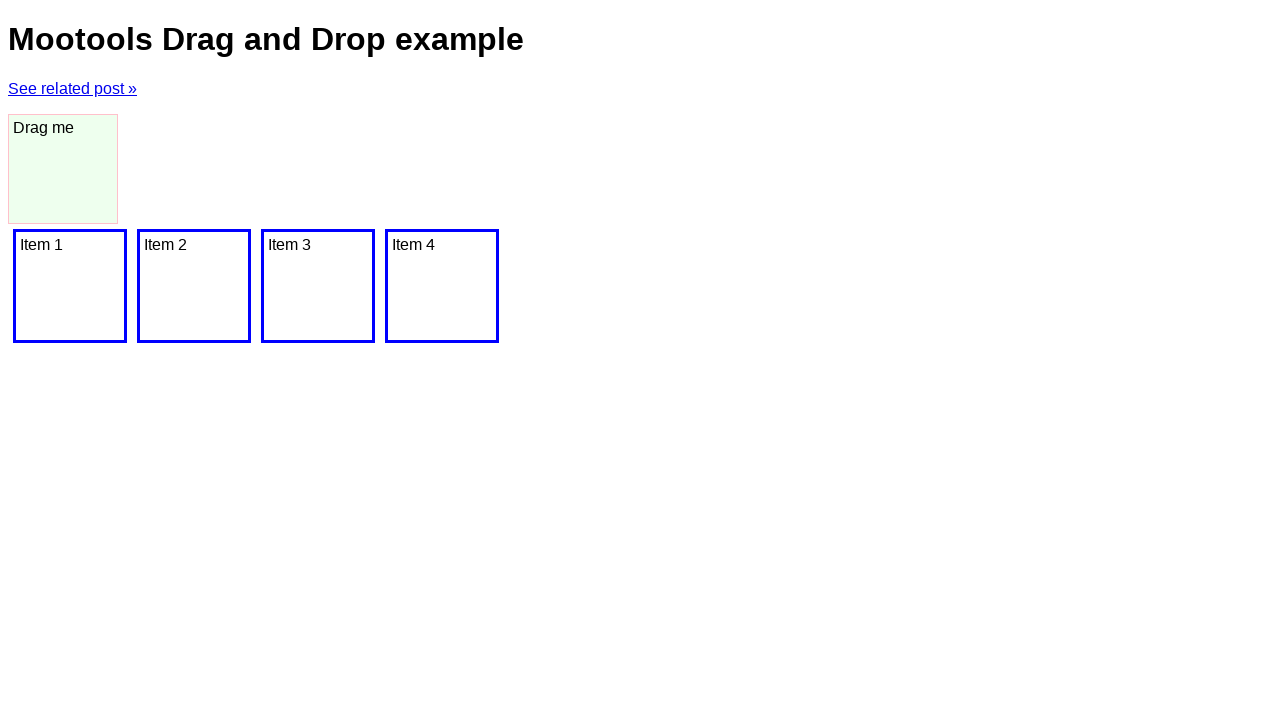

Dragged element to target item #1 at (70, 286)
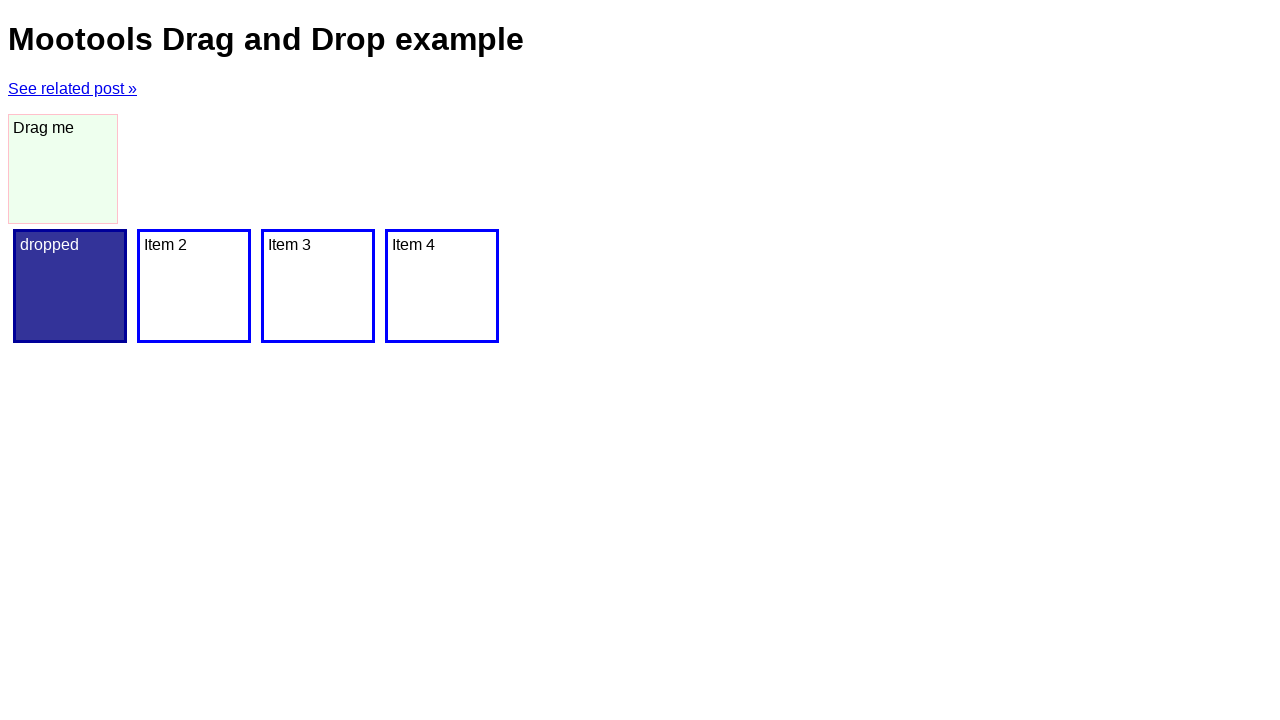

Dragged element to target item #2 at (194, 286)
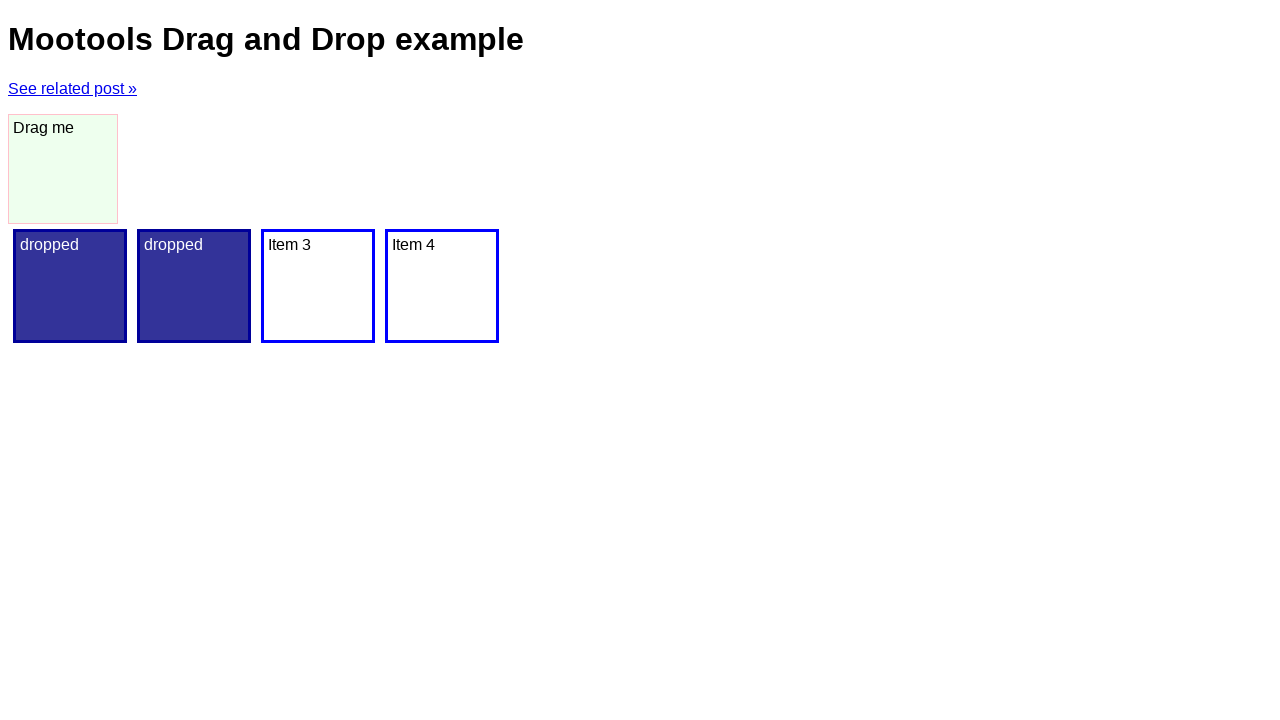

Dragged element to target item #3 at (318, 286)
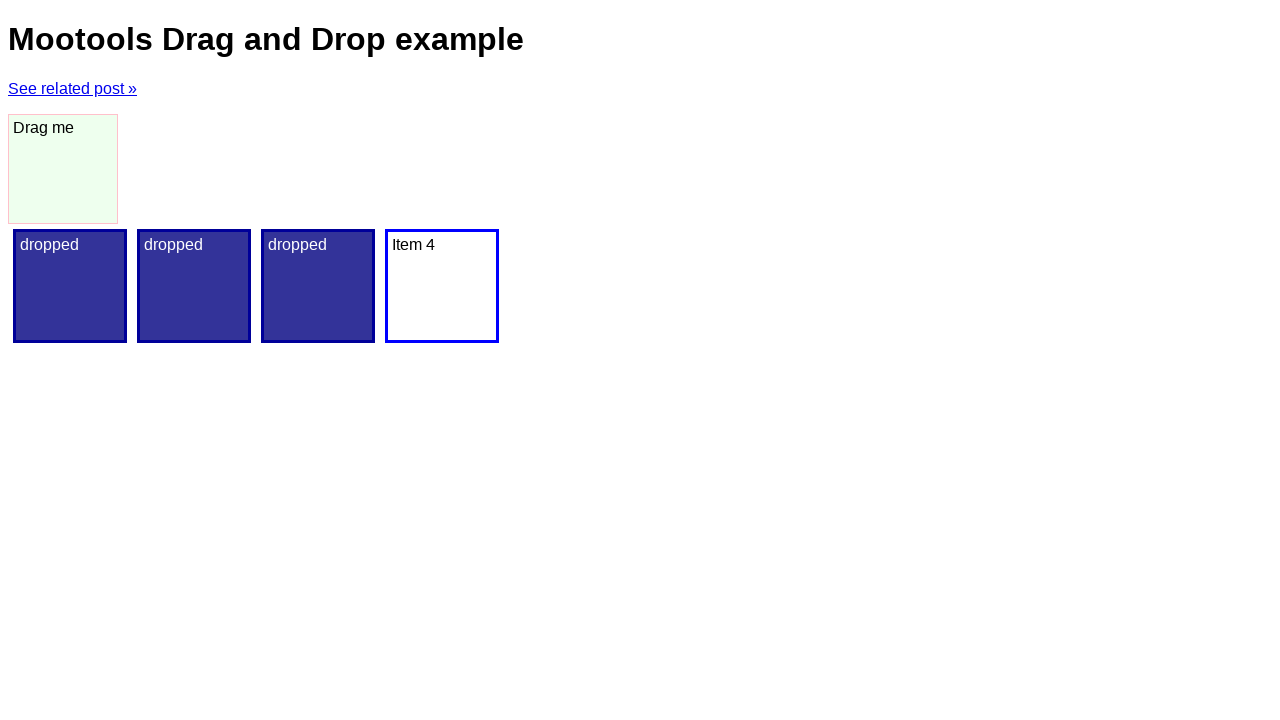

Dragged element to target item #4 at (442, 286)
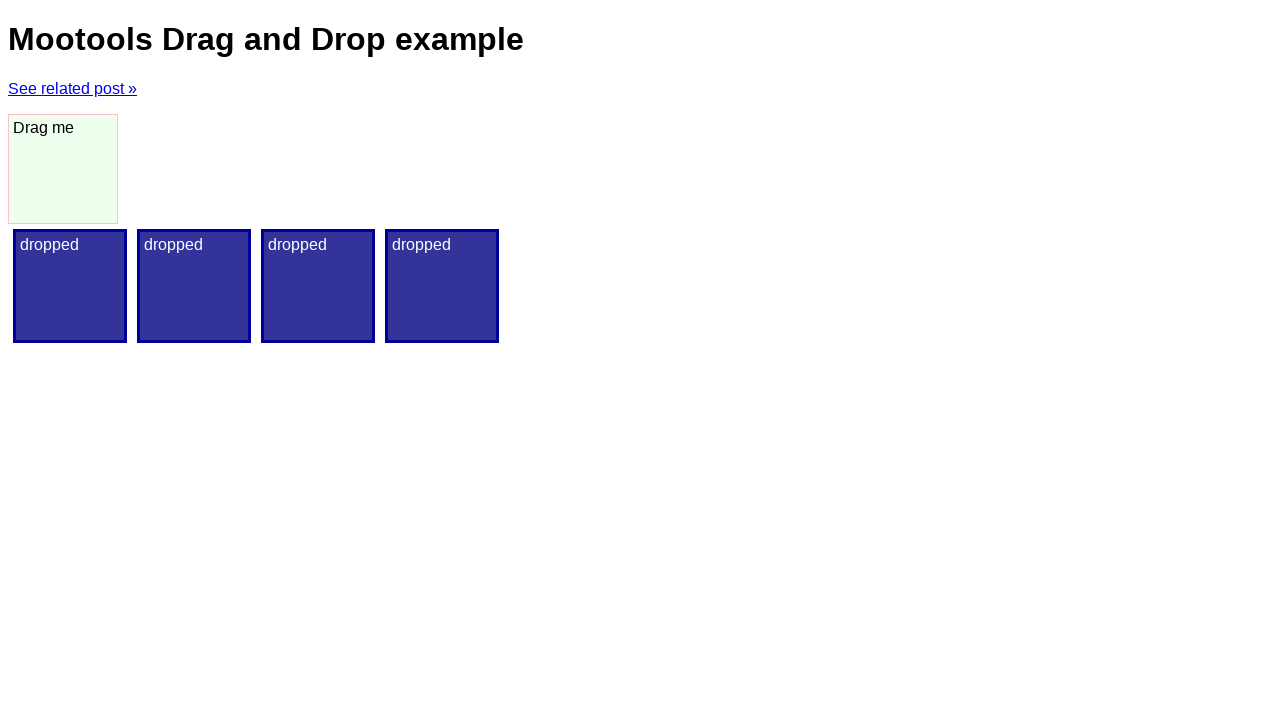

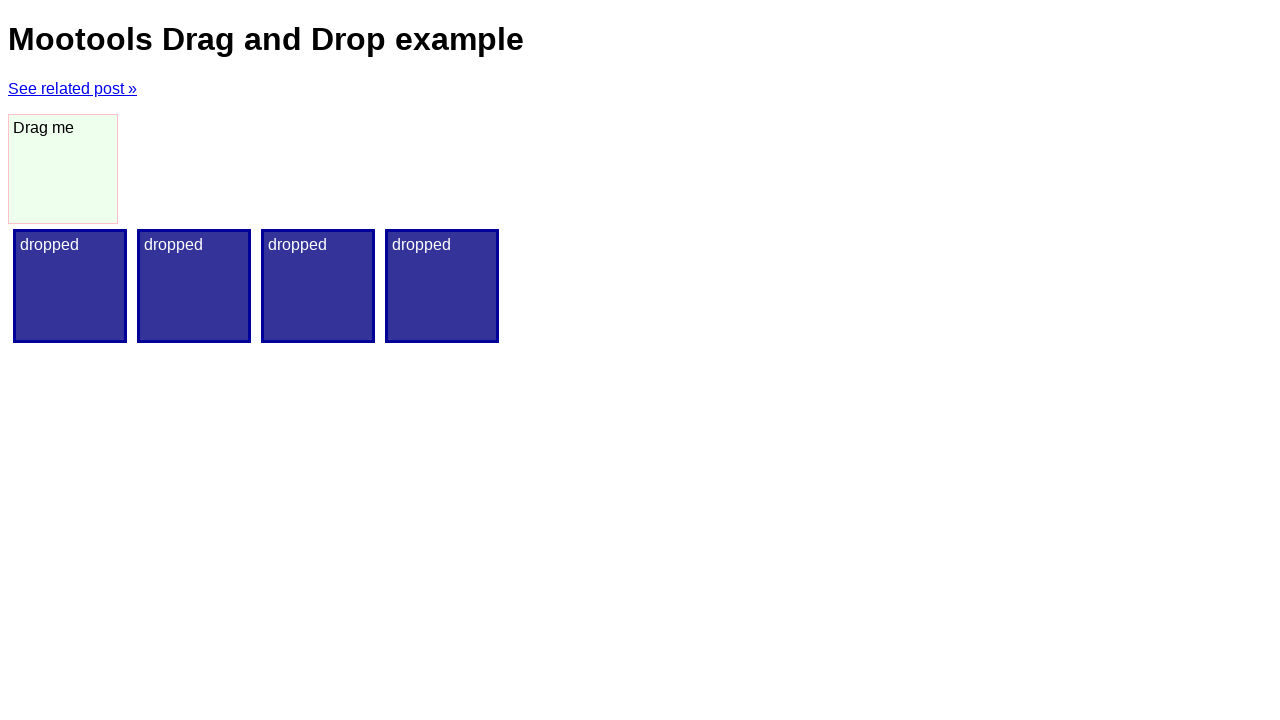